Tests opening a new browser window by navigating to a page, creating a new window, and navigating to a second page in that new window.

Starting URL: https://the-internet.herokuapp.com/windows

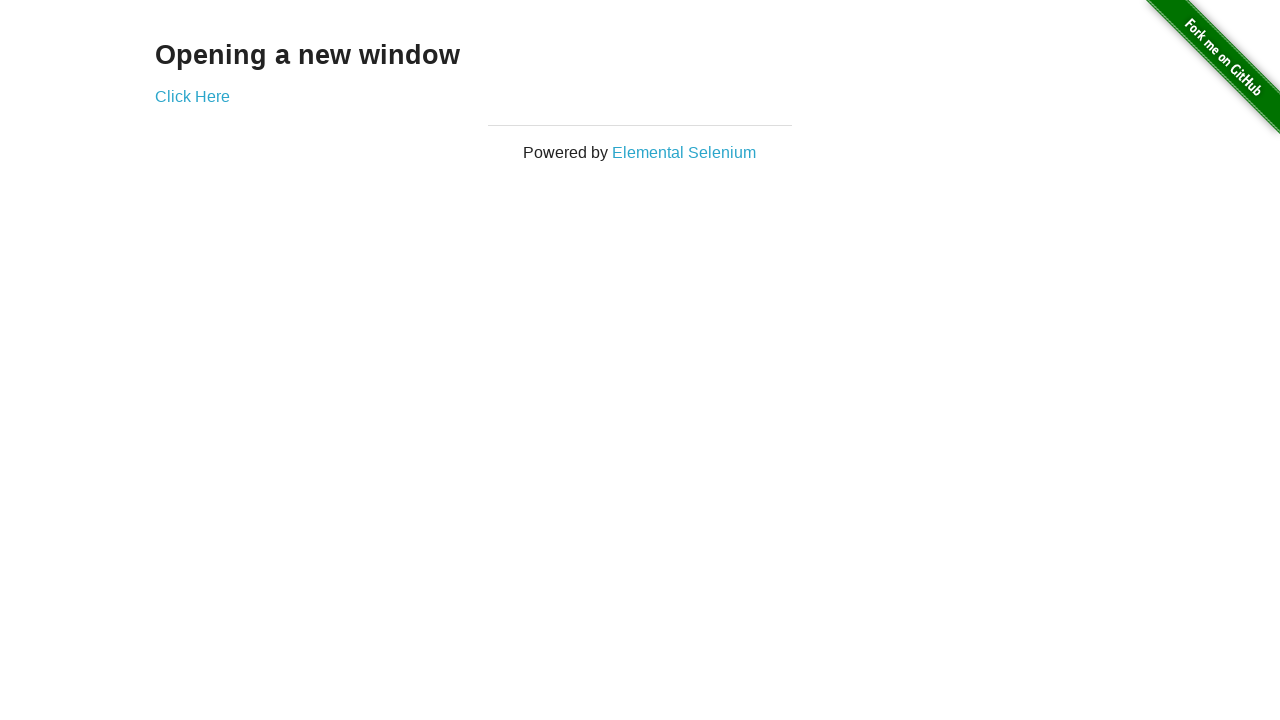

Created a new browser window
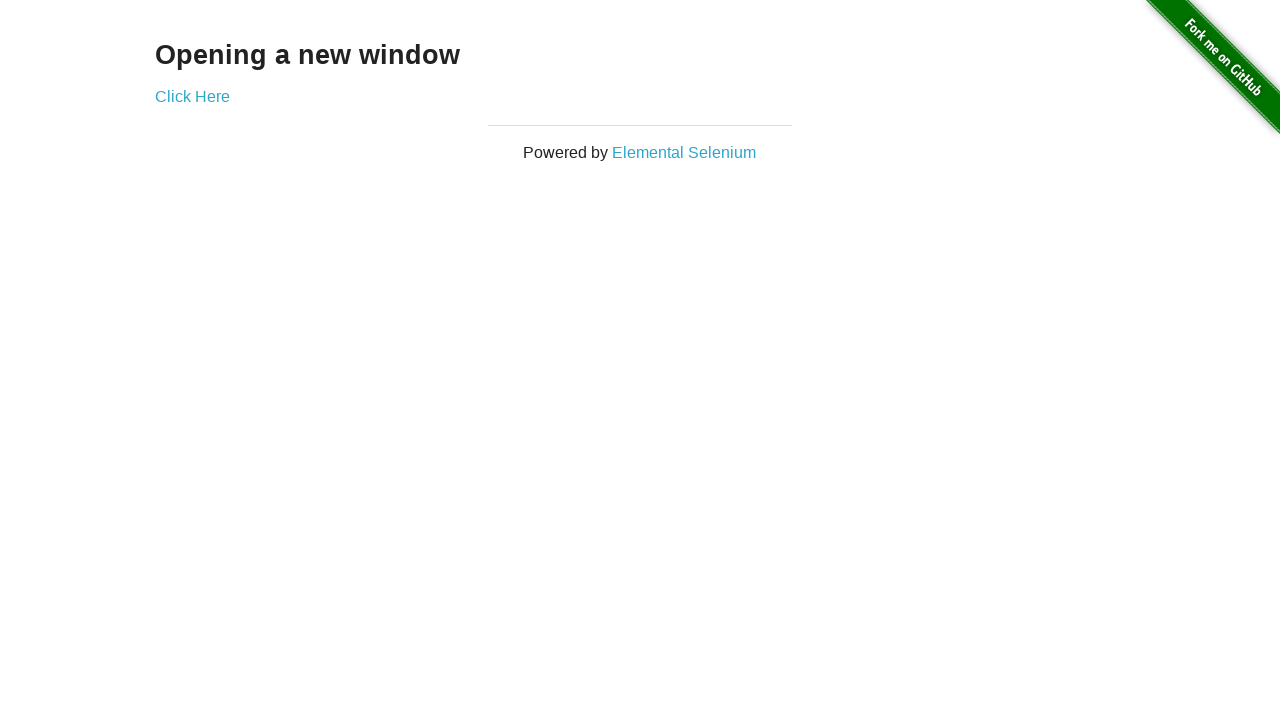

Navigated new window to typos page
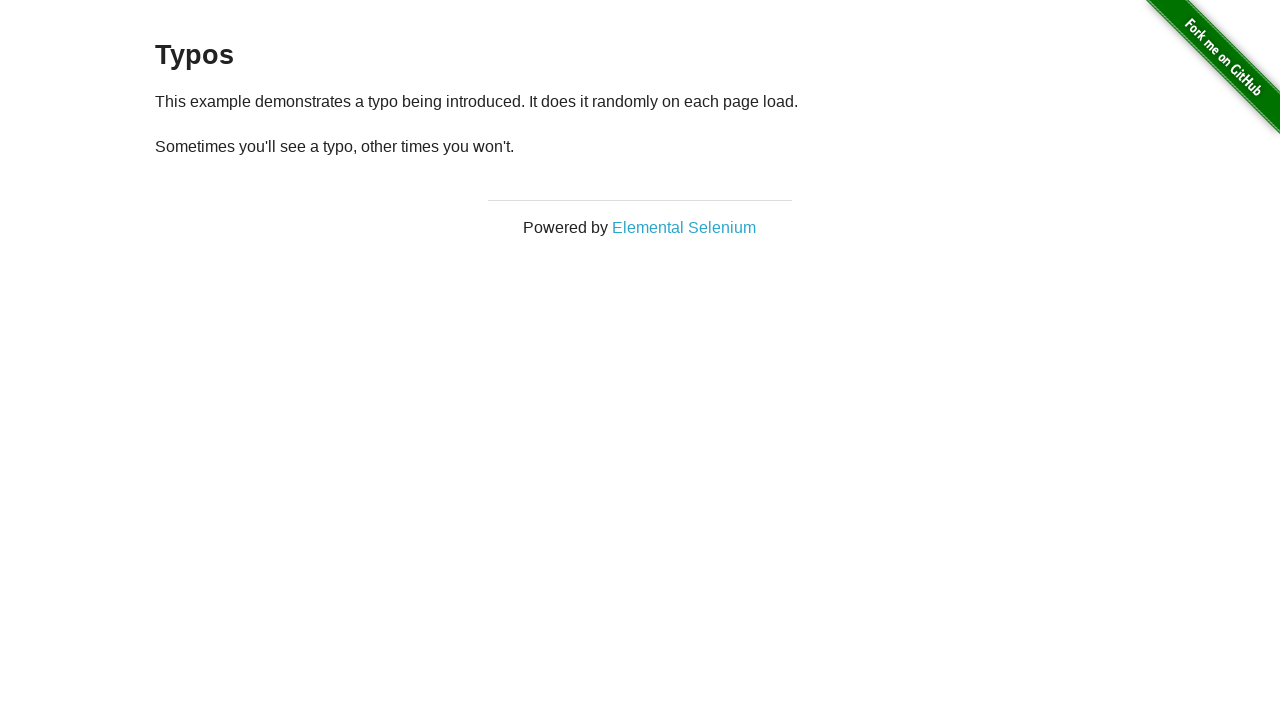

Verified 2 browser windows are open
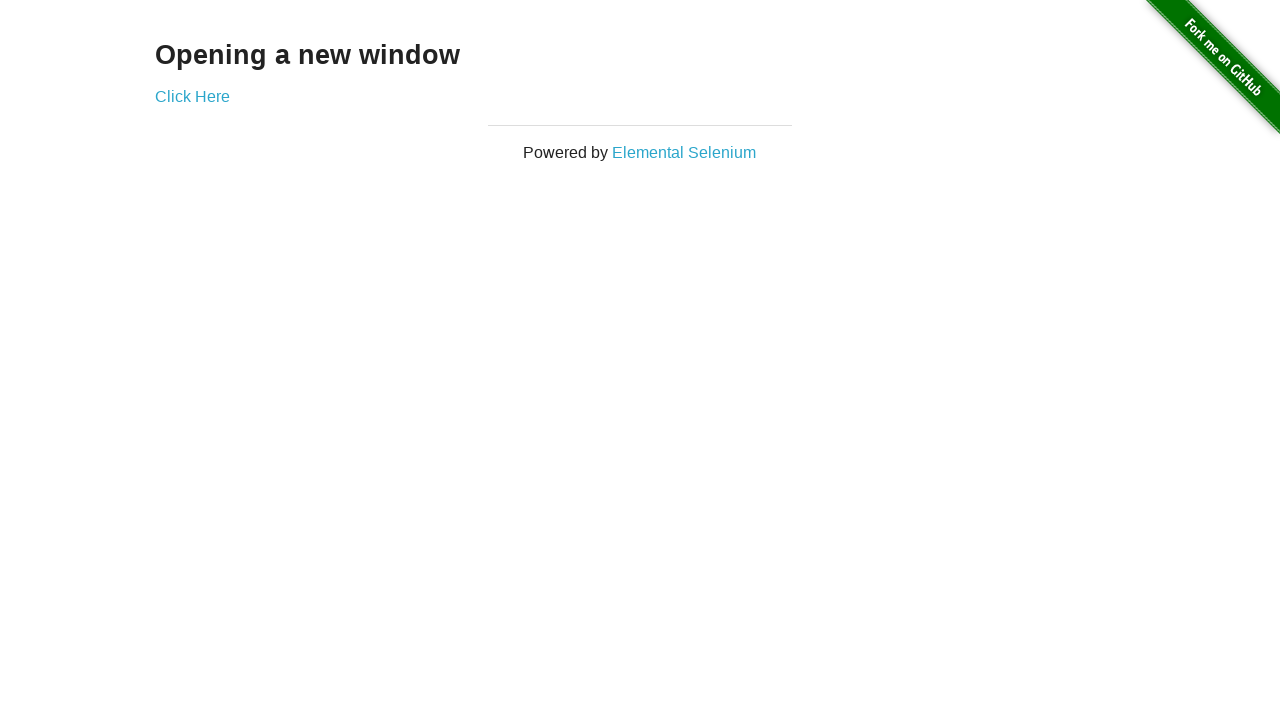

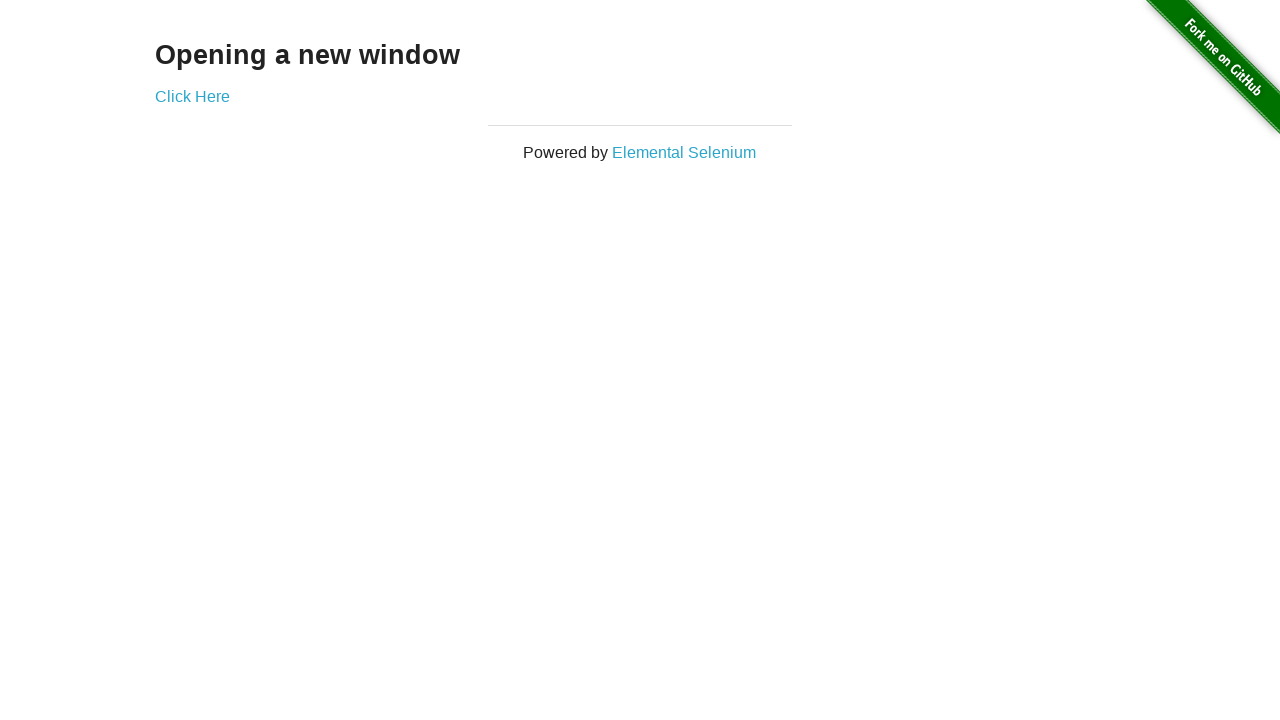